Simple assertion test that always passes

Starting URL: http://practice.automationtesting.in/

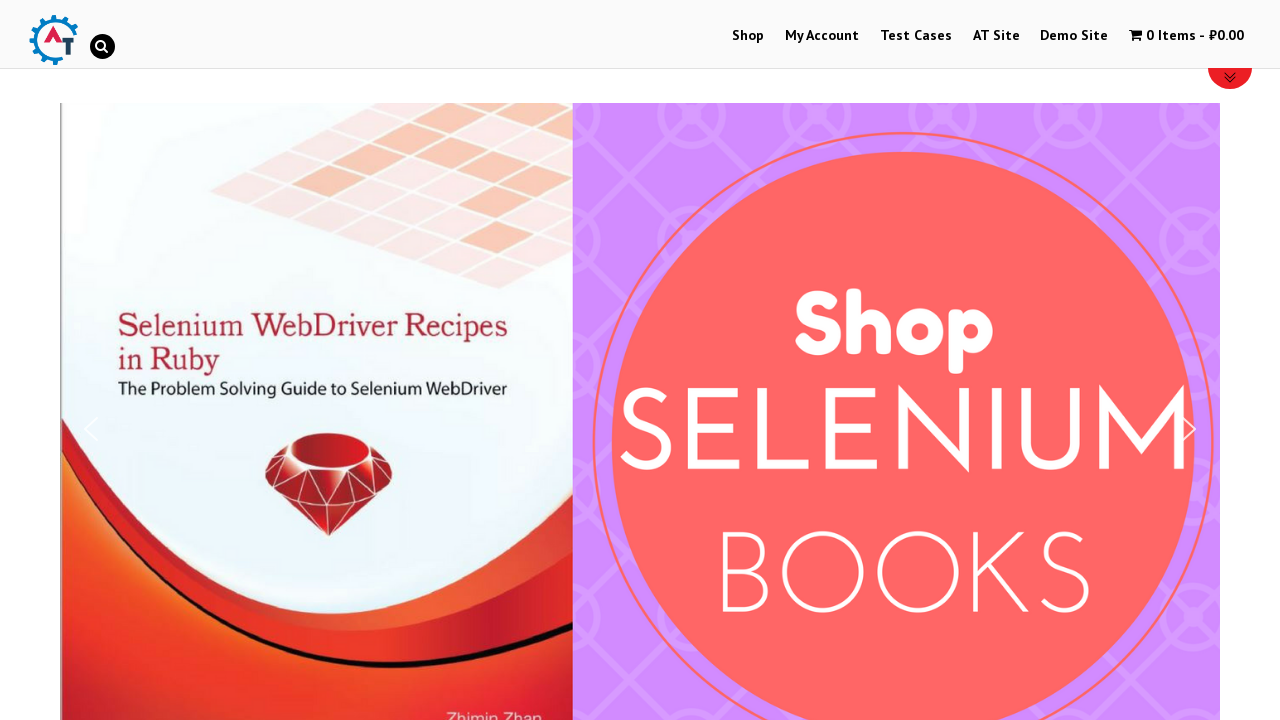

Assertion passed: False equals False
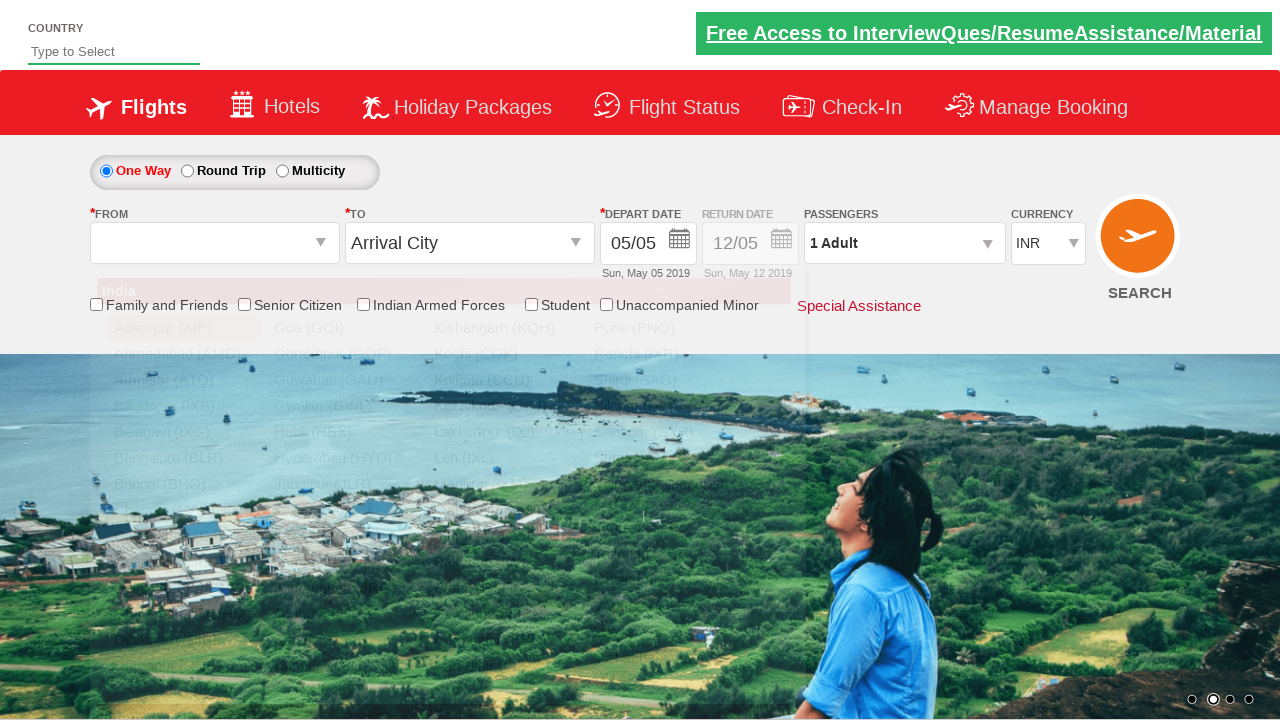

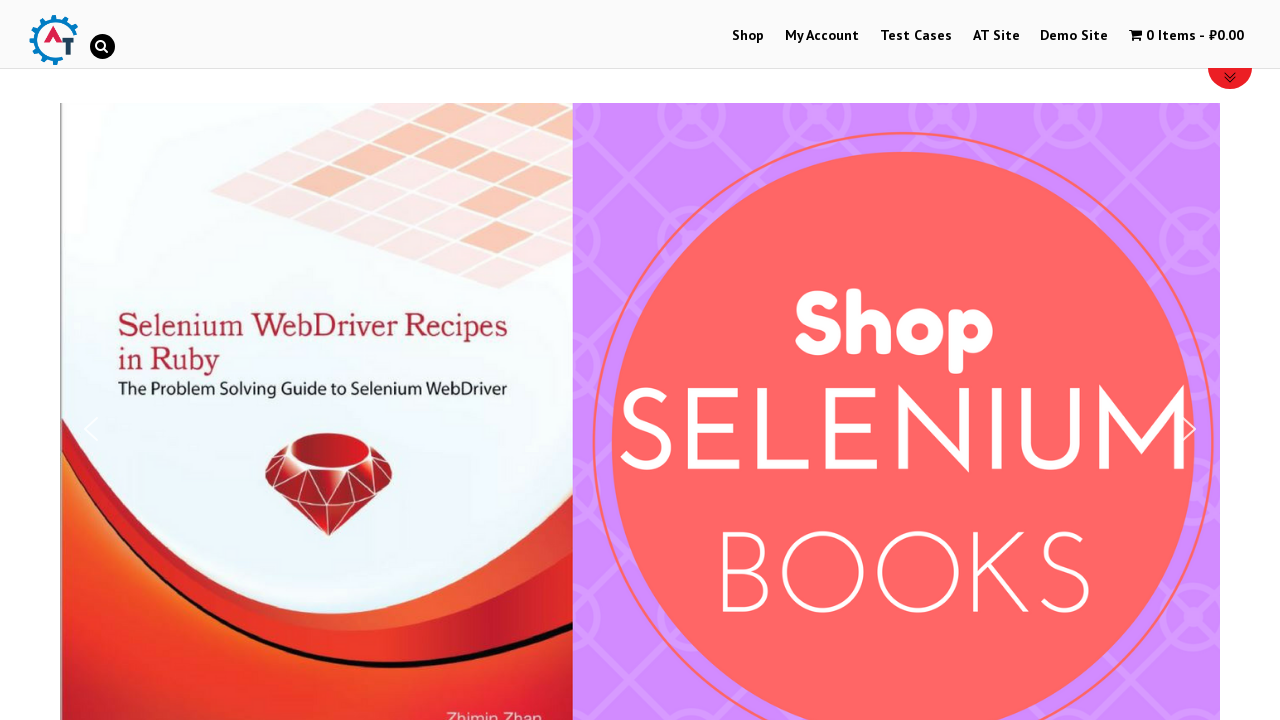